Tests form element interactions by selecting radio buttons and checkboxes, then verifying their selected state

Starting URL: https://www.techlistic.com/p/selenium-practice-form.html

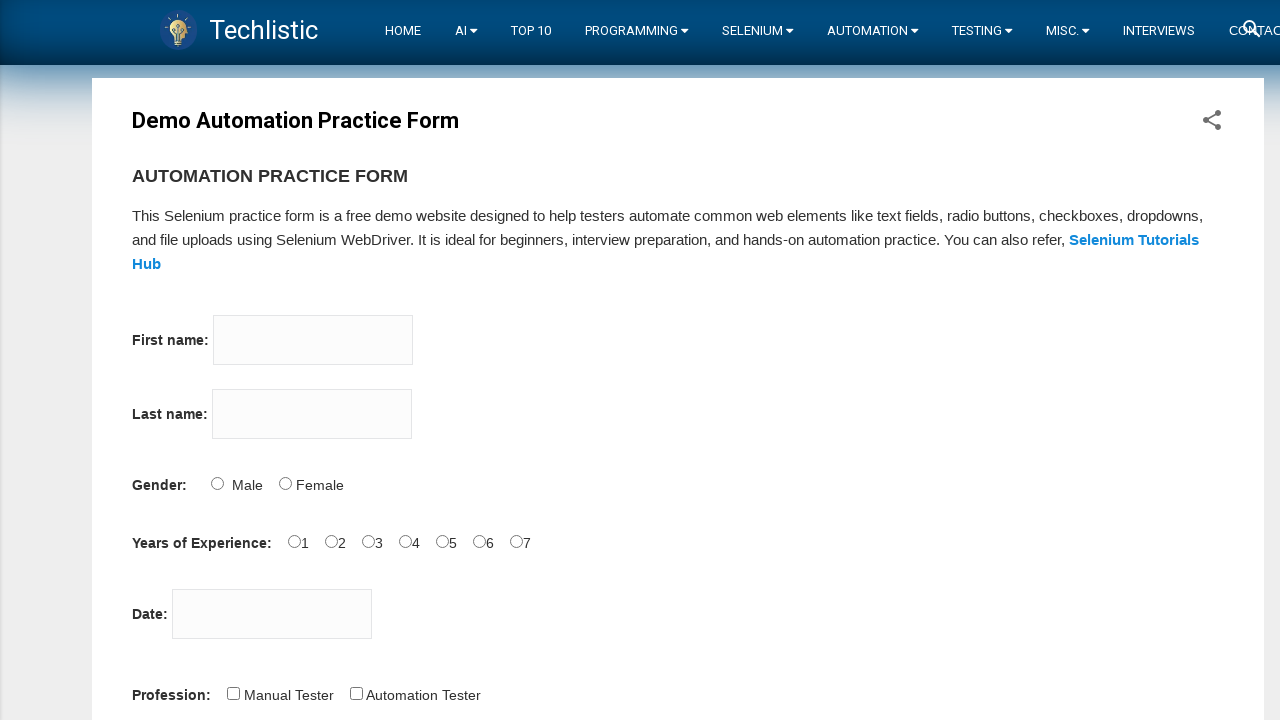

Clicked Male radio button at (217, 483) on #sex-0
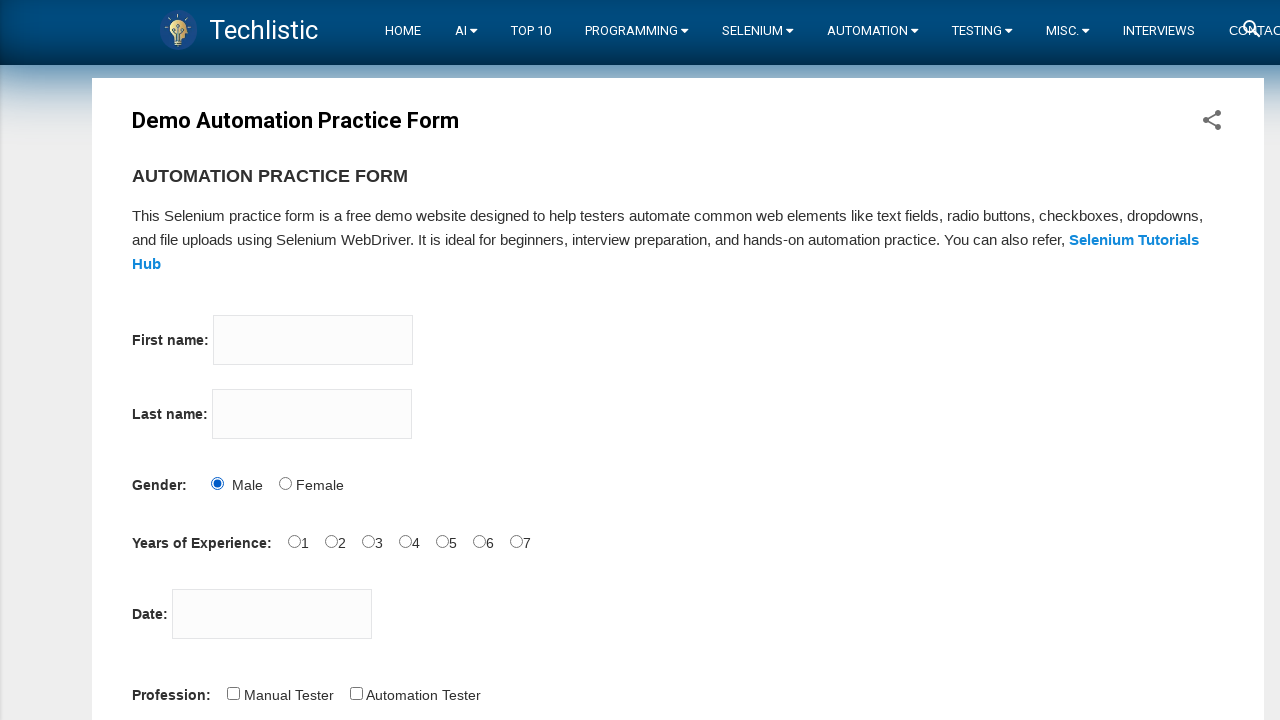

Verified Male radio button is selected
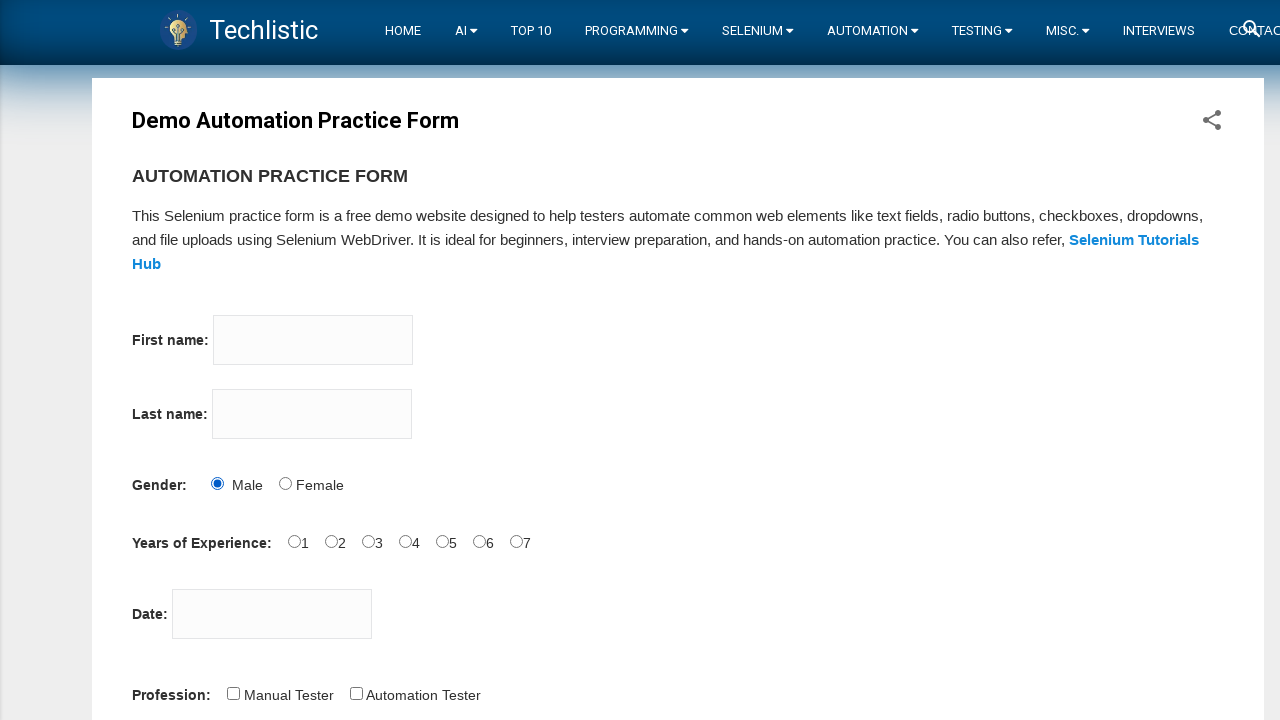

Clicked Manual Tester checkbox at (233, 693) on #profession-0
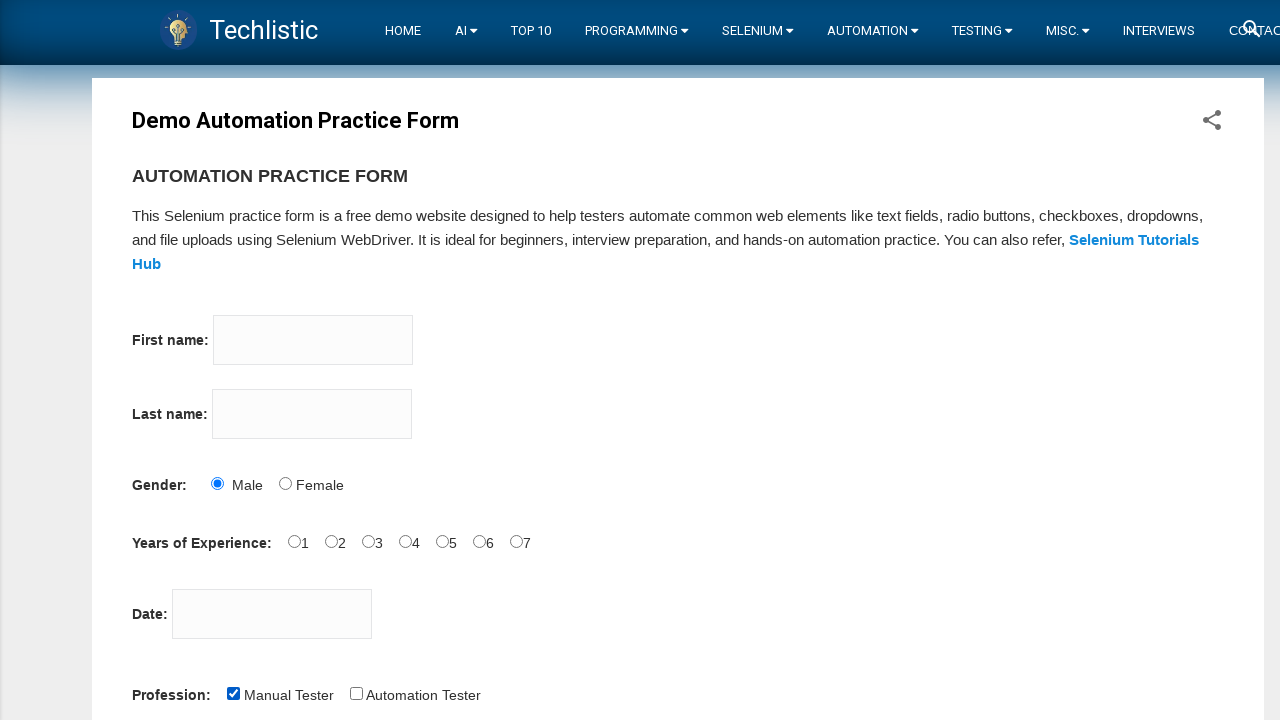

Verified Manual Tester checkbox is selected
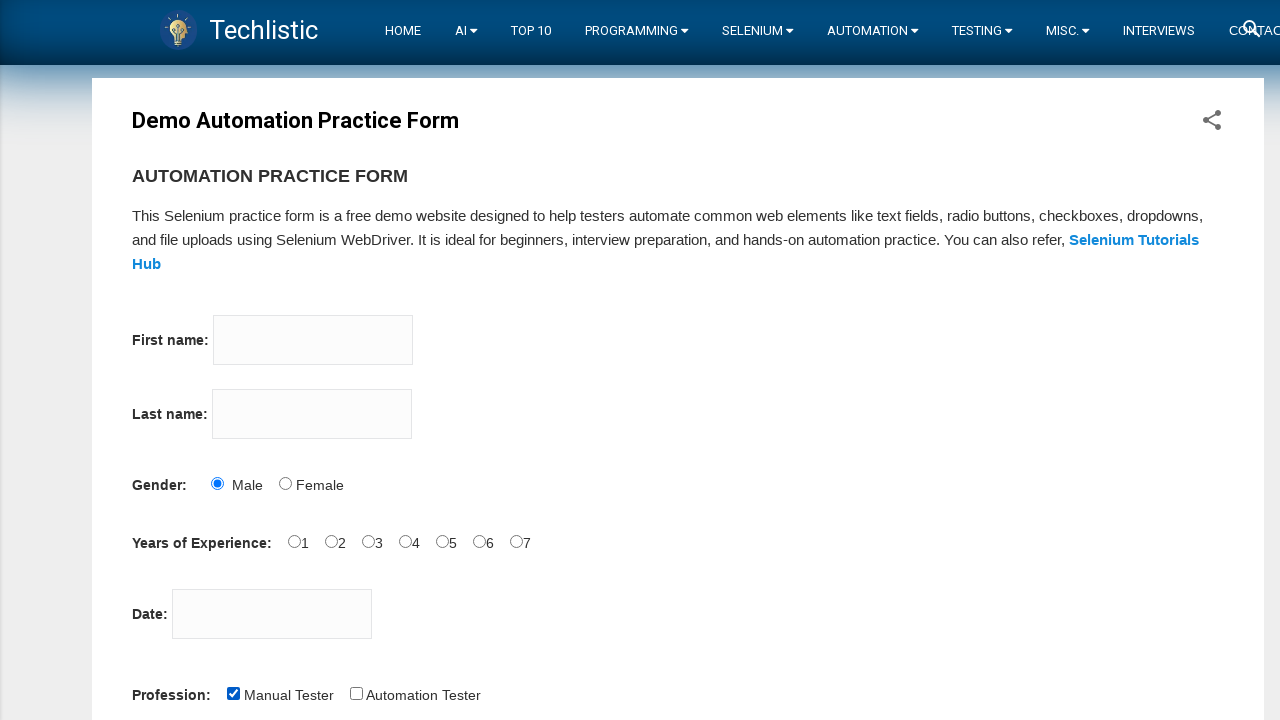

Clicked Manual Tester checkbox again to uncheck it at (233, 693) on #profession-0
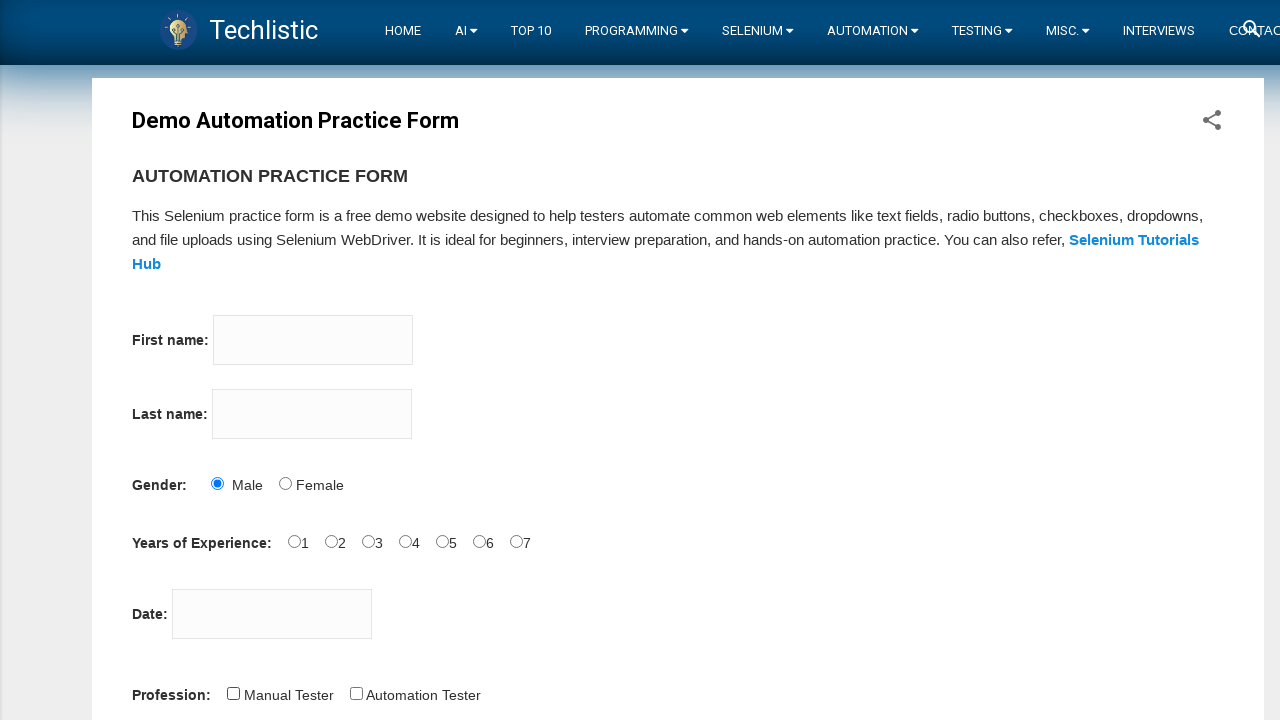

Verified Manual Tester checkbox is now unchecked
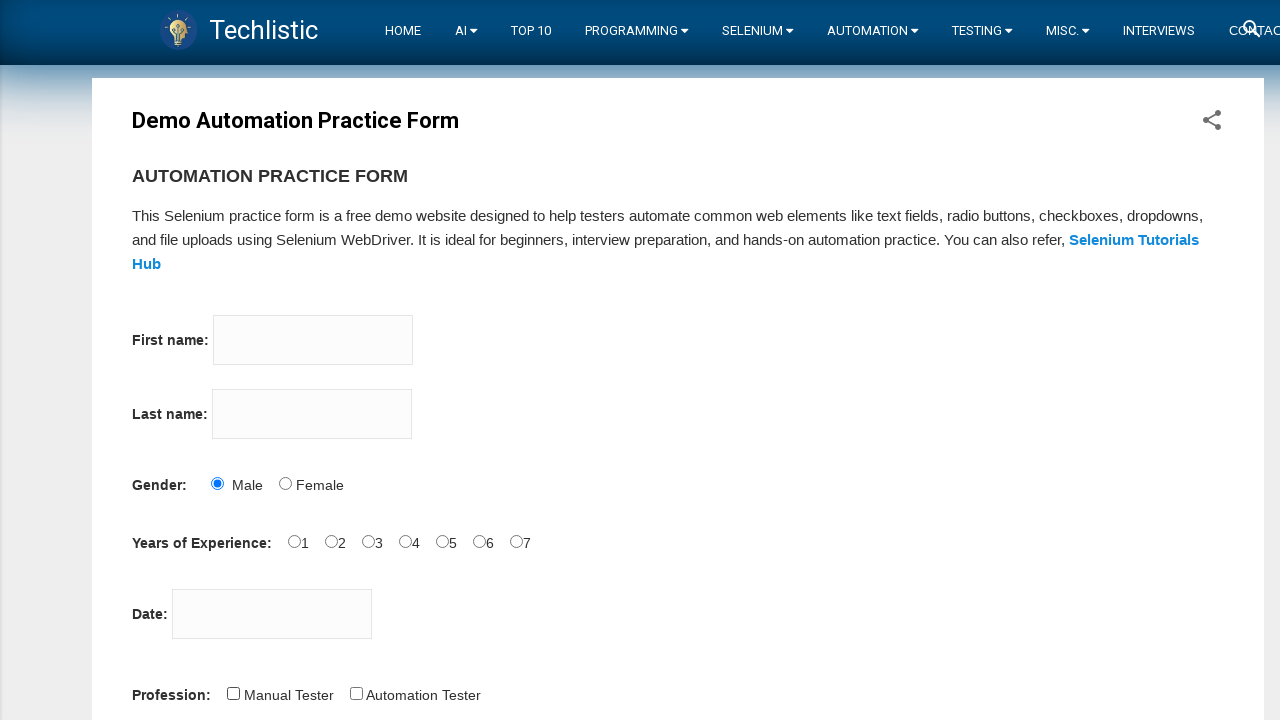

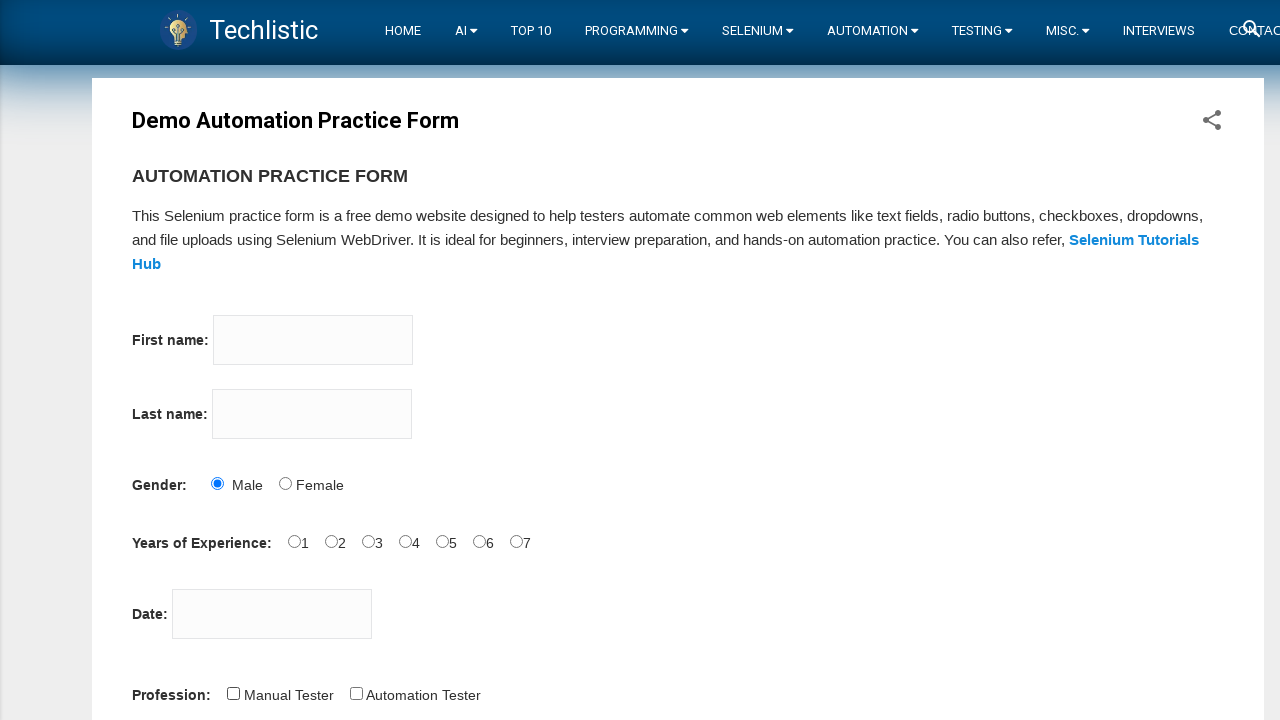